Tests multiple window handling by clicking a link that opens a new window, then switching between windows using index-based window handle ordering and verifying the correct window is in focus by checking page title.

Starting URL: http://the-internet.herokuapp.com/windows

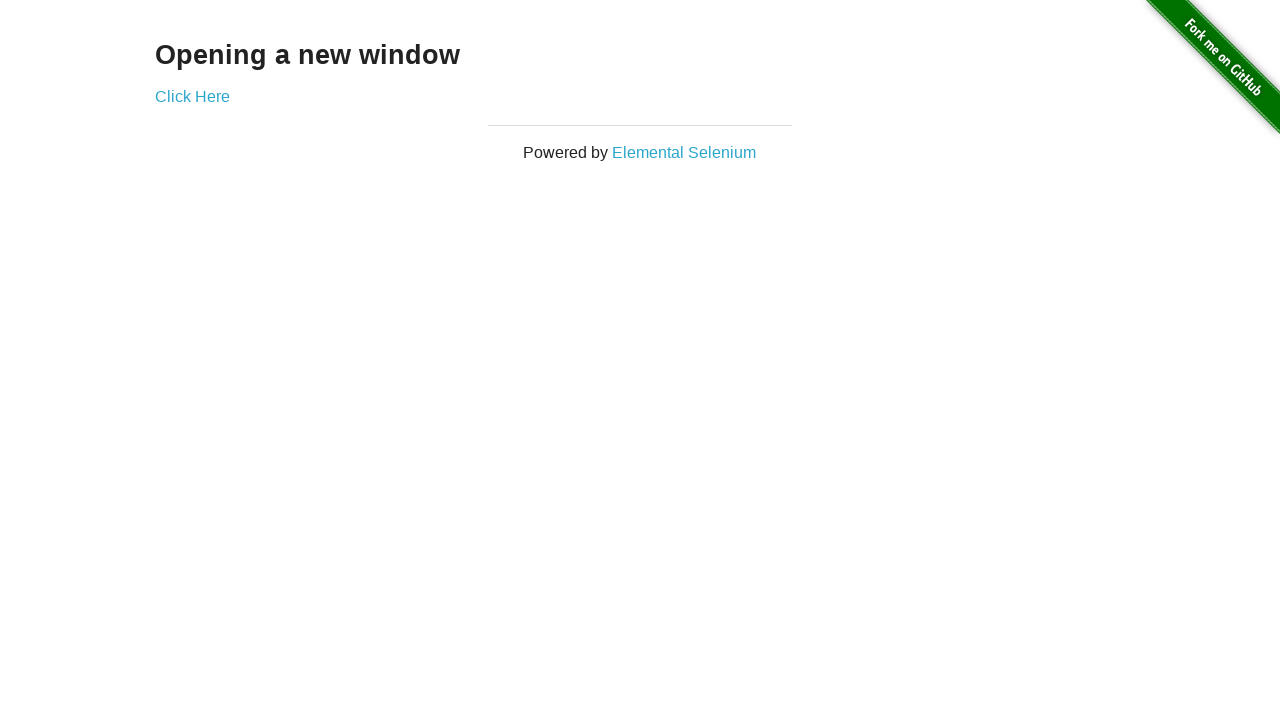

Clicked link that opens a new window at (192, 96) on .example a
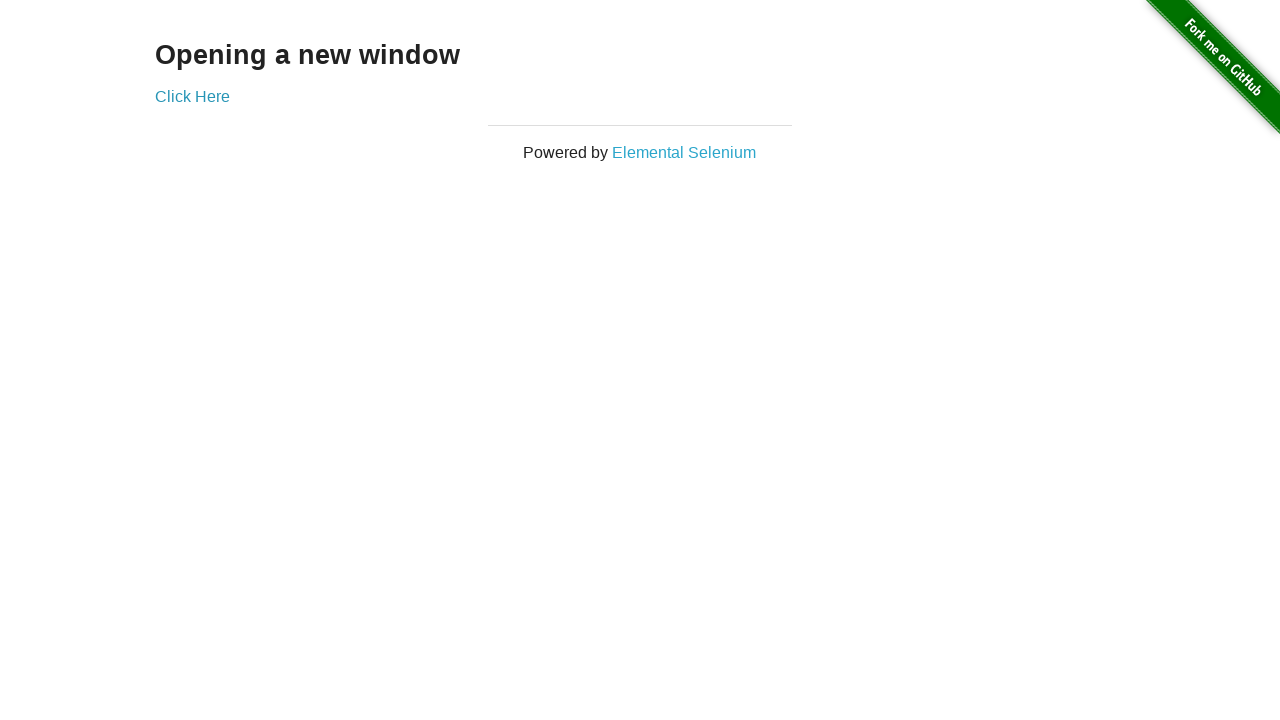

Captured new window page object
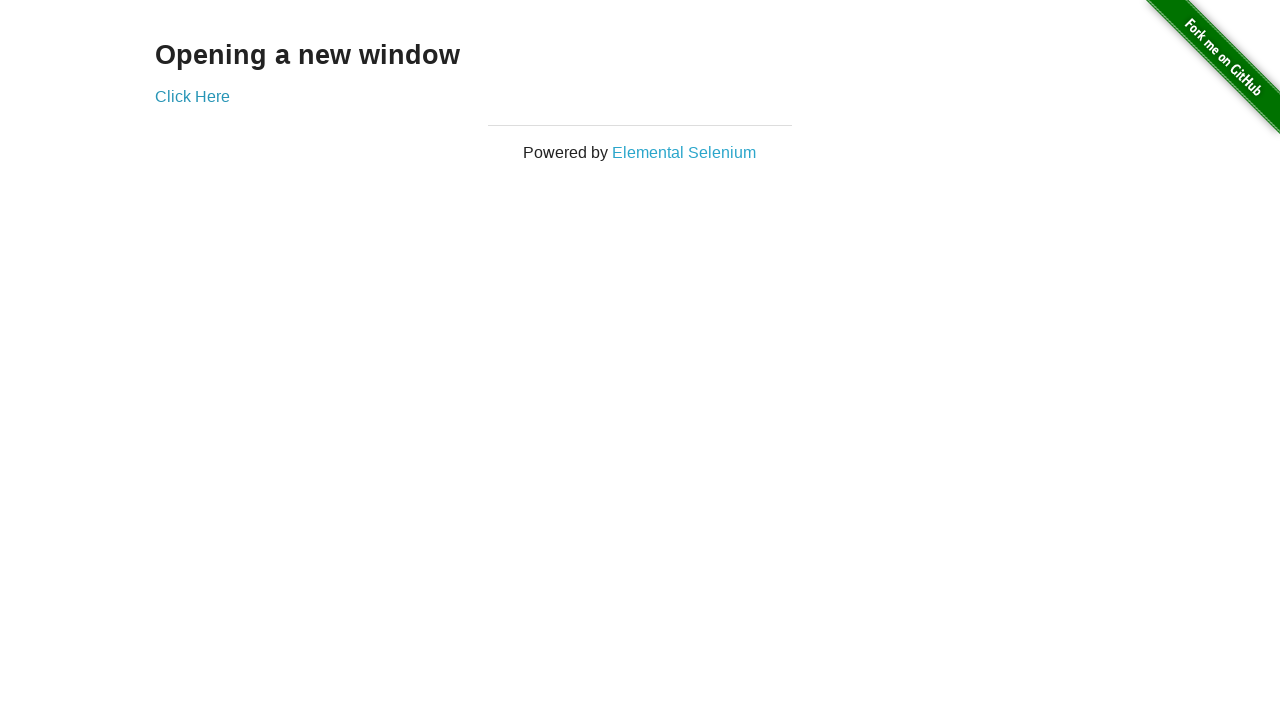

Verified original window title is not 'New Window'
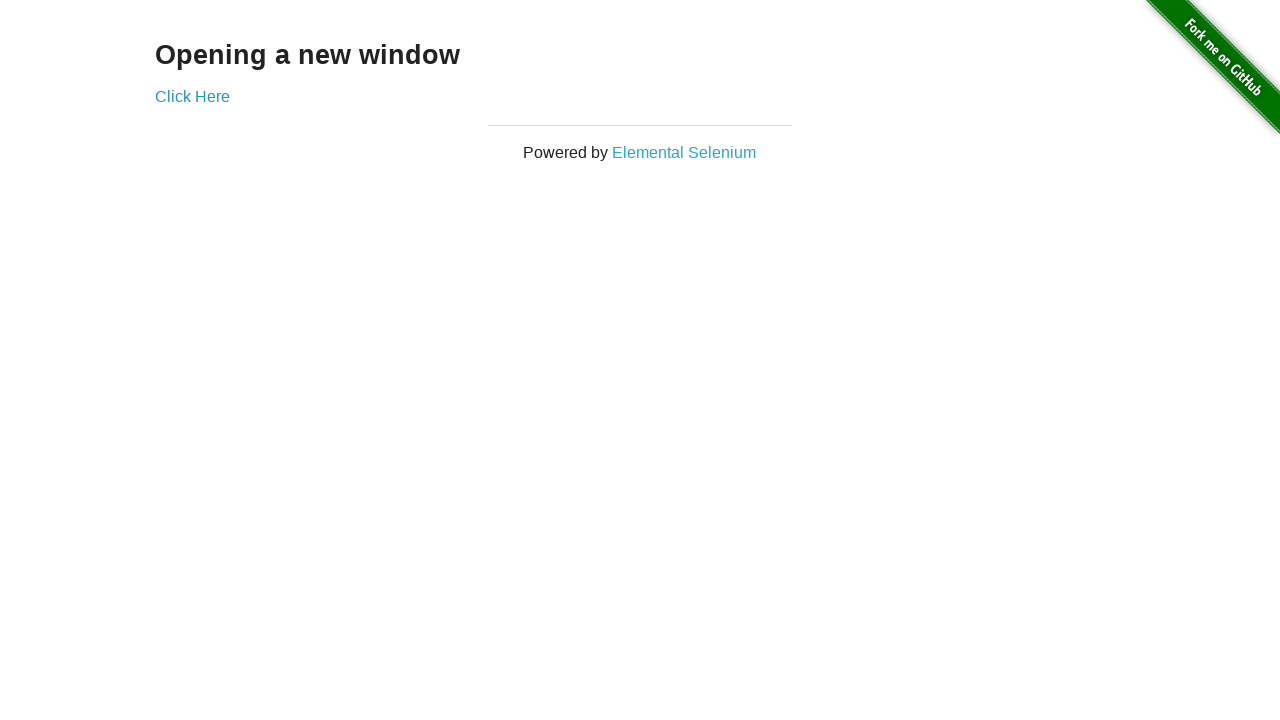

Brought new window to front
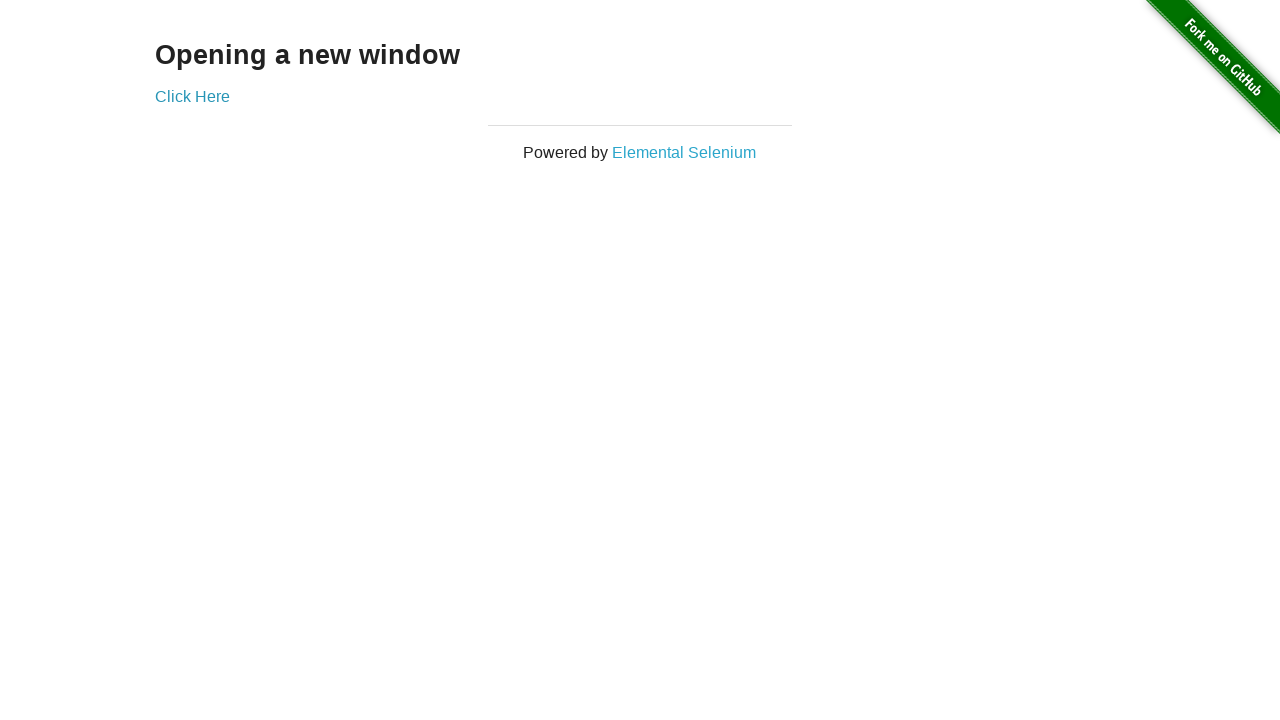

Waited for new window to fully load
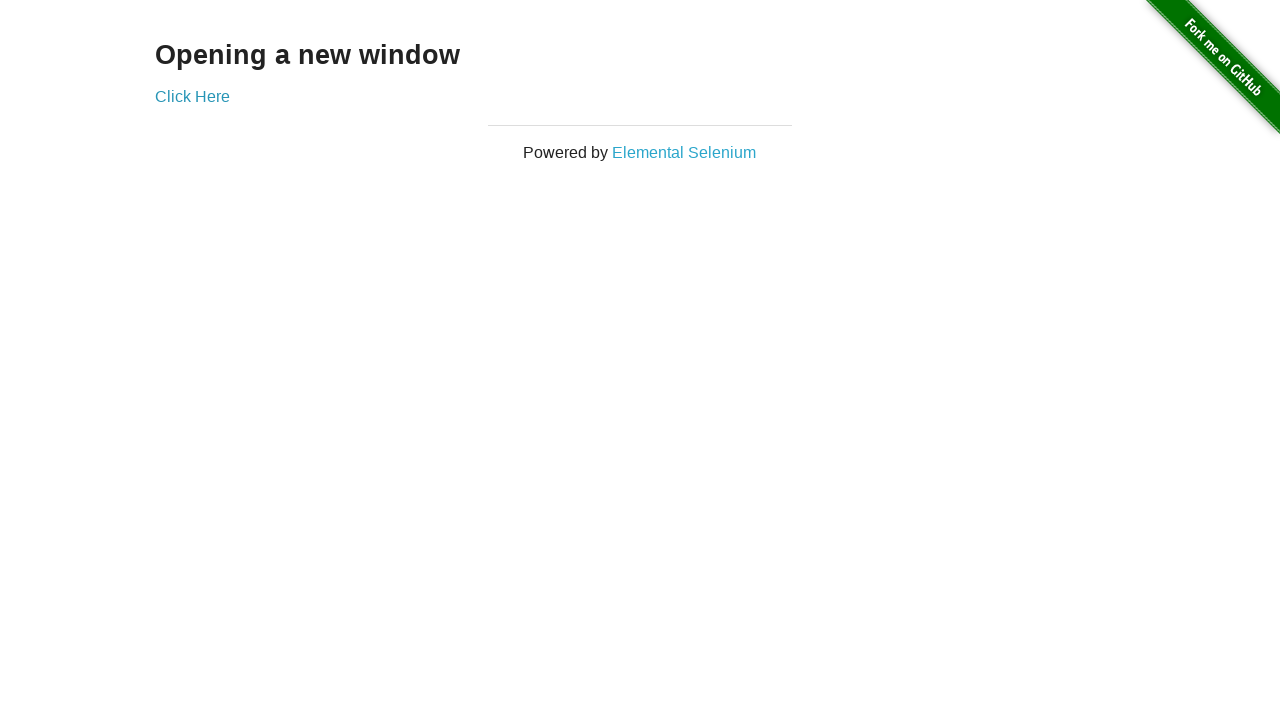

Verified new window has title 'New Window'
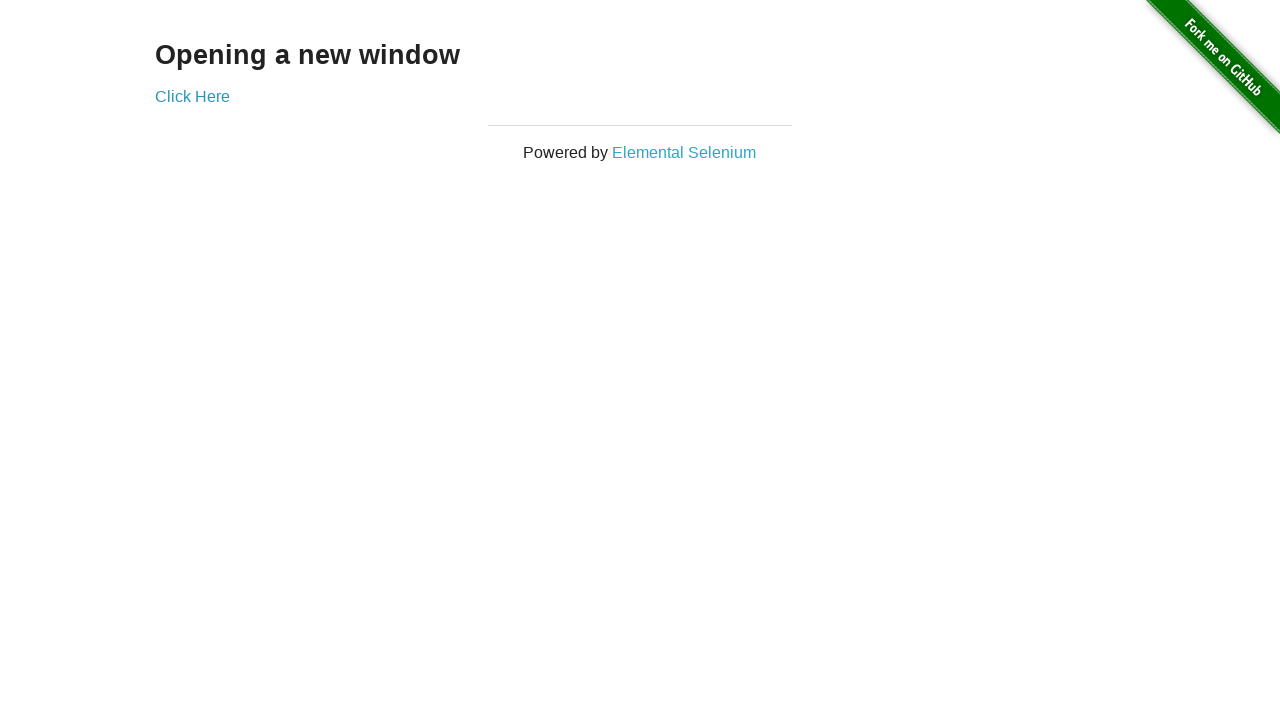

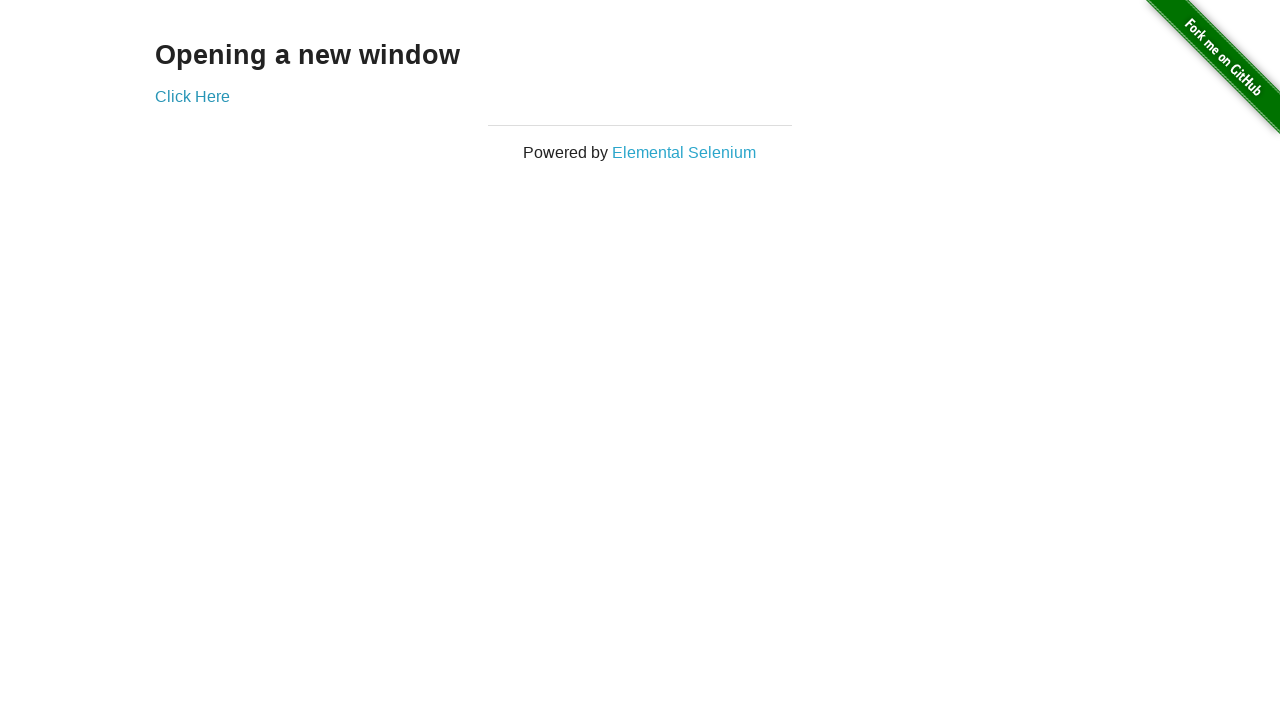